Tests JavaScript Confirm Alert functionality by clicking the JS Confirm button, accepting the confirmation, and verifying the result message

Starting URL: http://the-internet.herokuapp.com/javascript_alerts

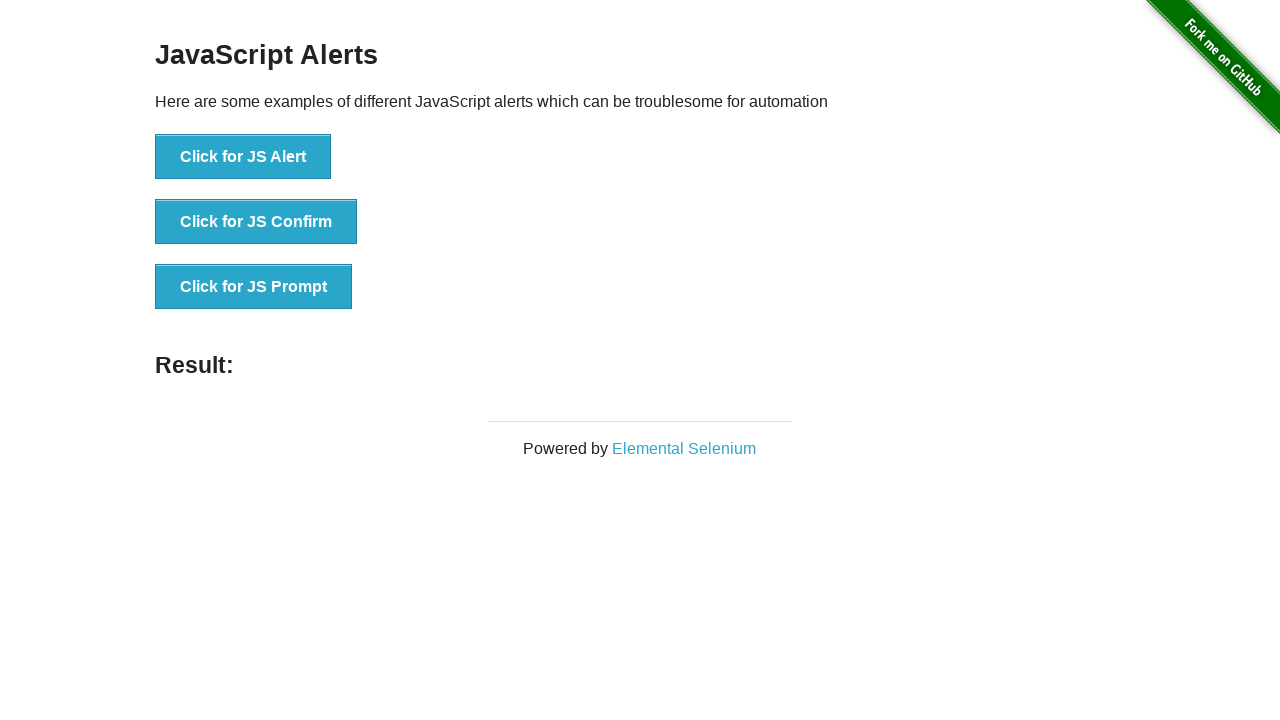

Set up dialog handler to accept confirm dialogs
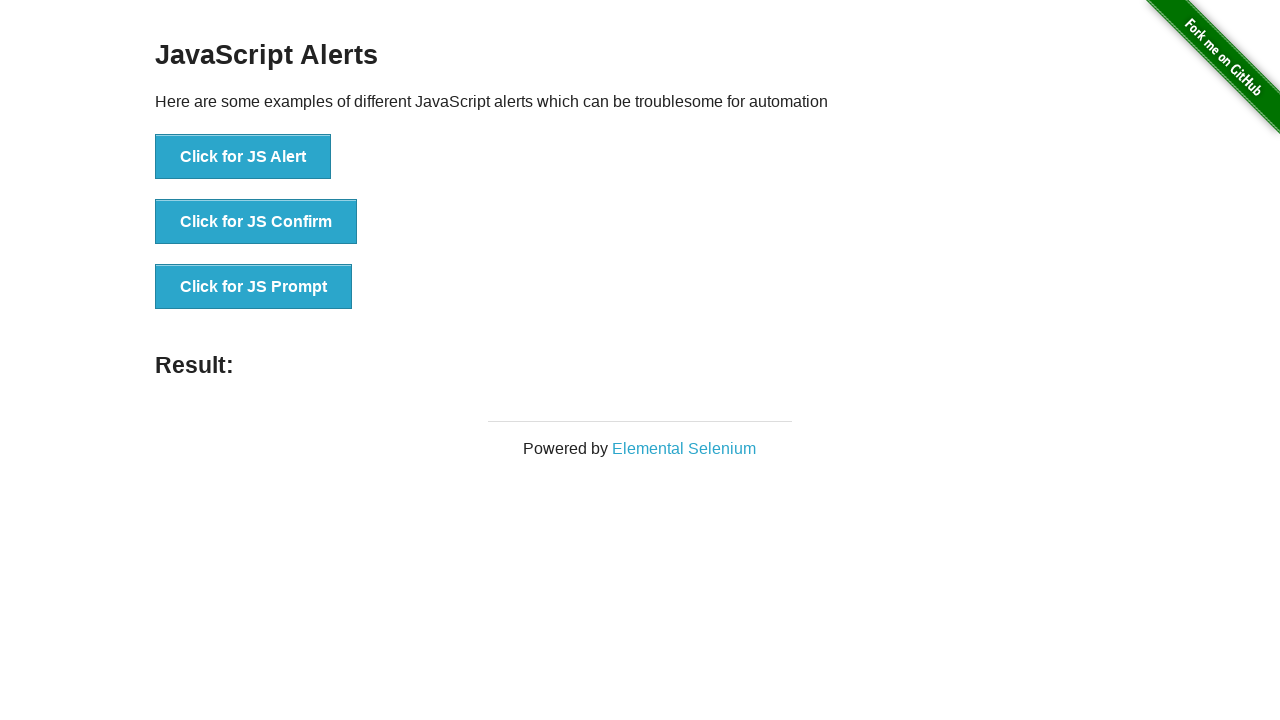

Clicked the JS Confirm button at (256, 222) on xpath=//button[@onclick='jsConfirm()']
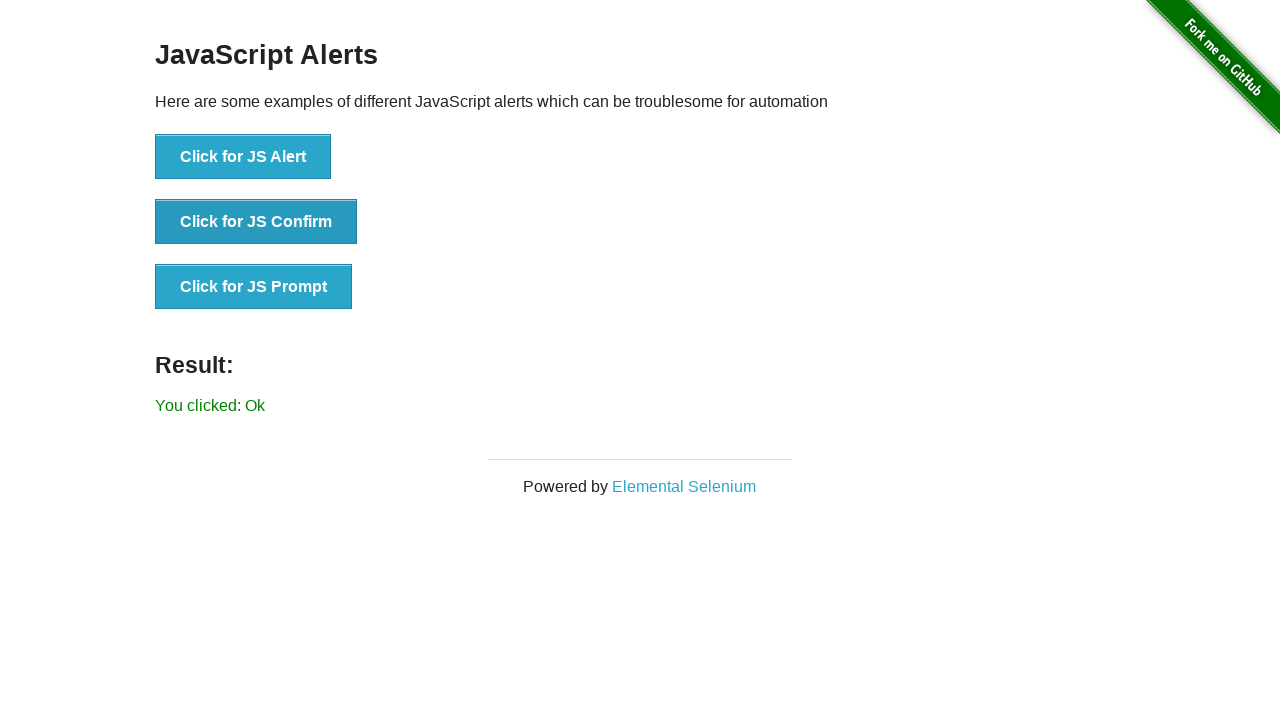

Result message element appeared
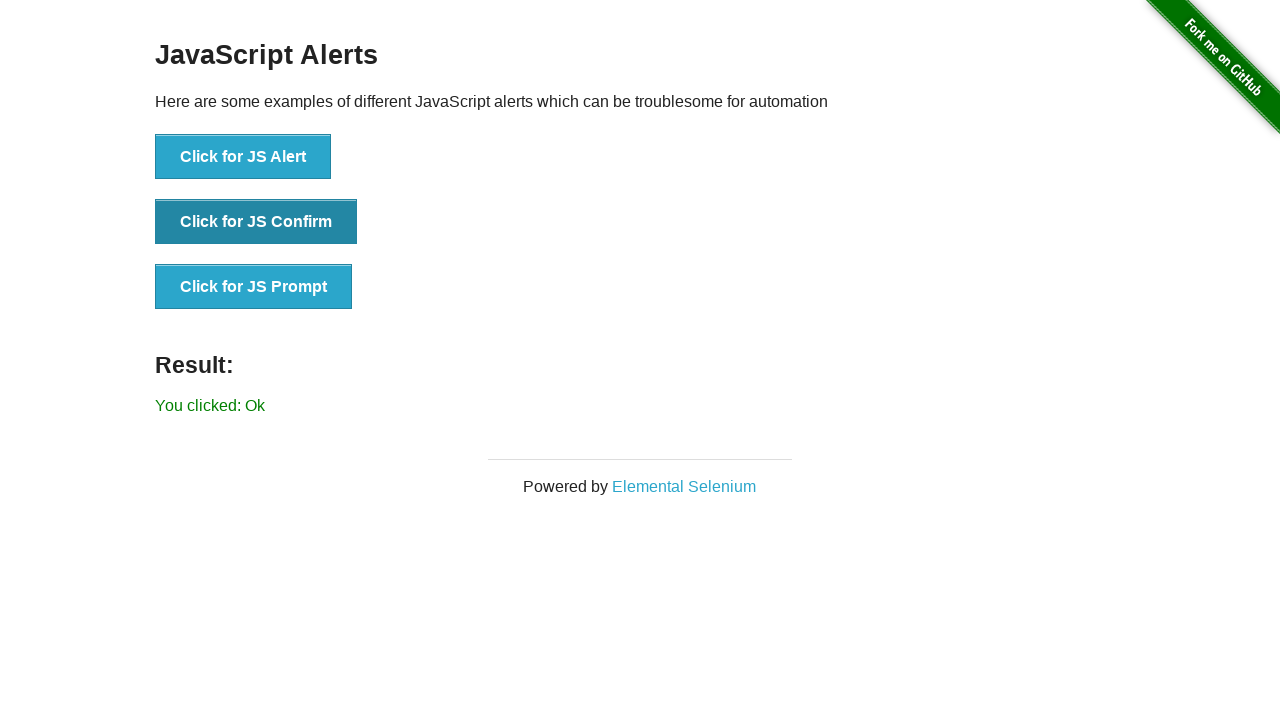

Retrieved result text: 'You clicked: Ok'
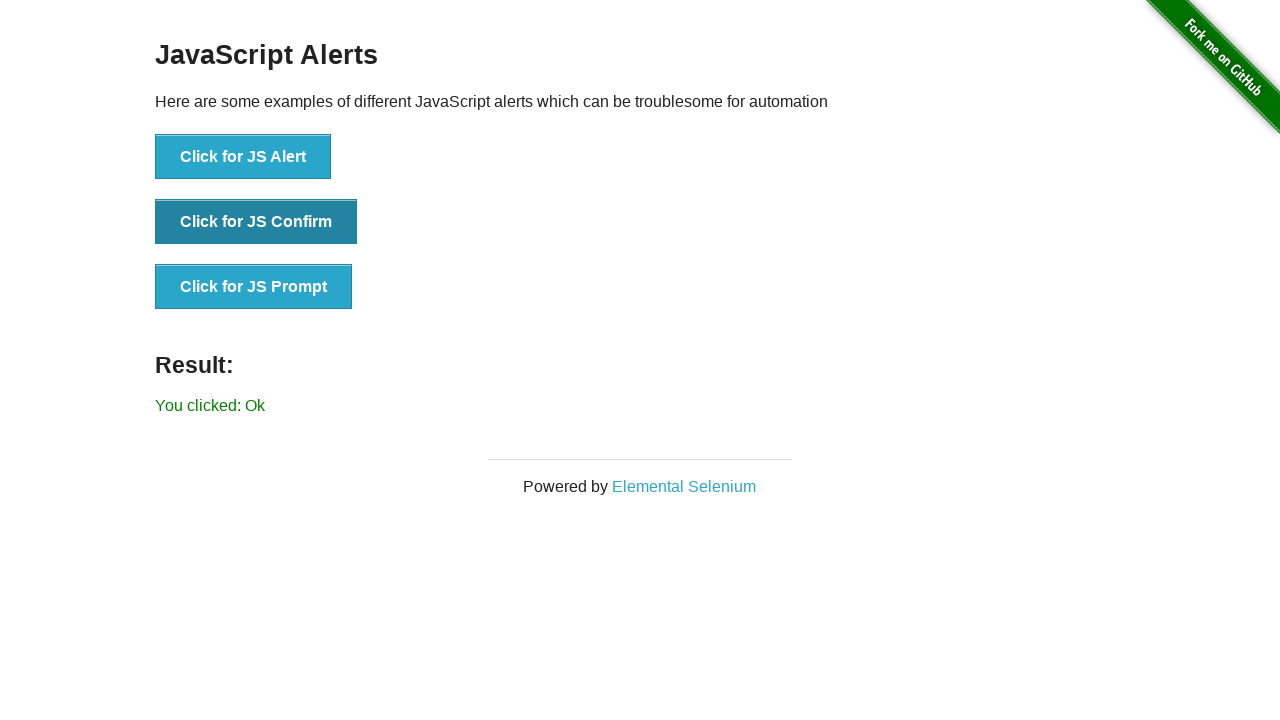

Verified result message is 'You clicked: Ok'
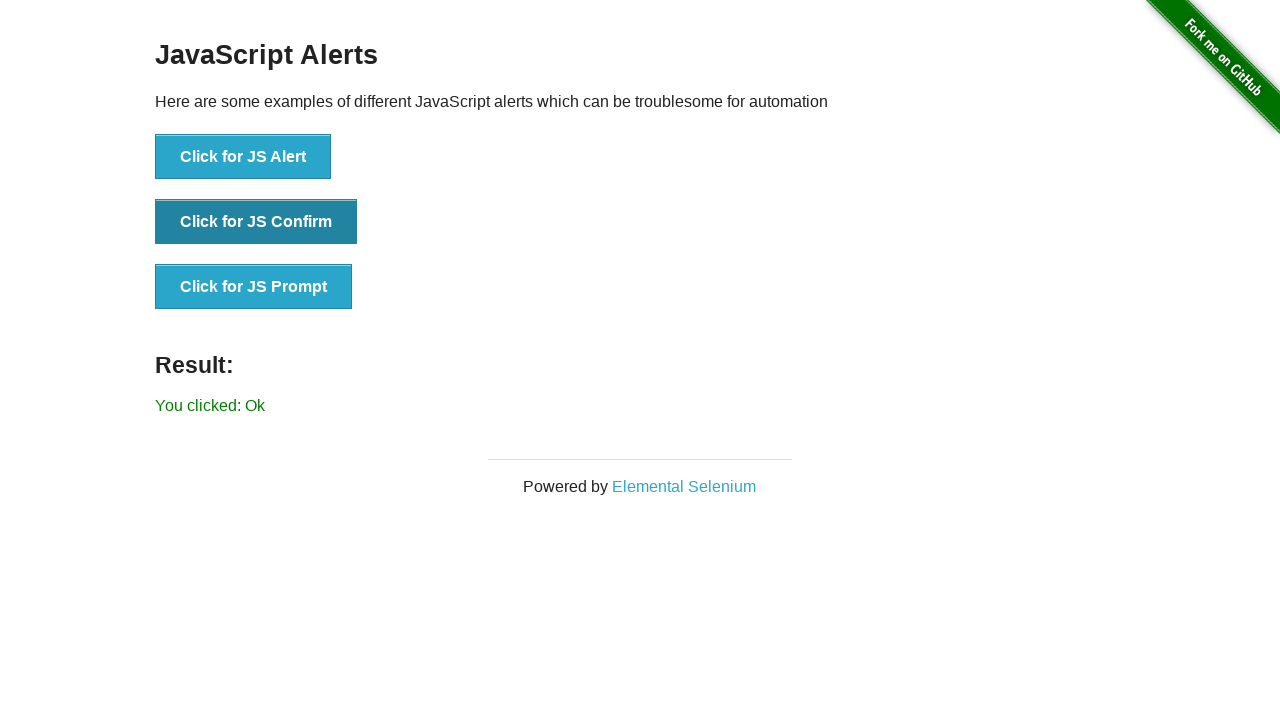

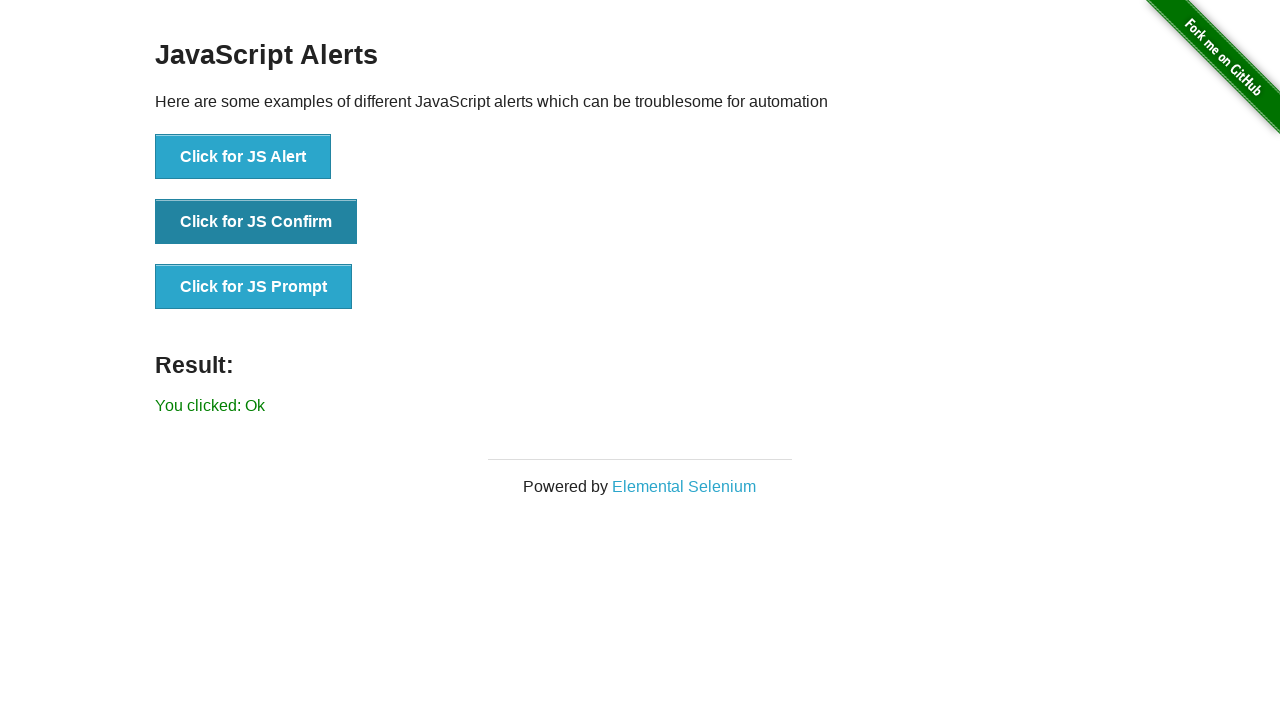